Navigates through multiple pages of a table data demo site with different seed parameters, verifying that table content loads on each page.

Starting URL: https://sanand0.github.io/tdsdata/js_table/?seed=5

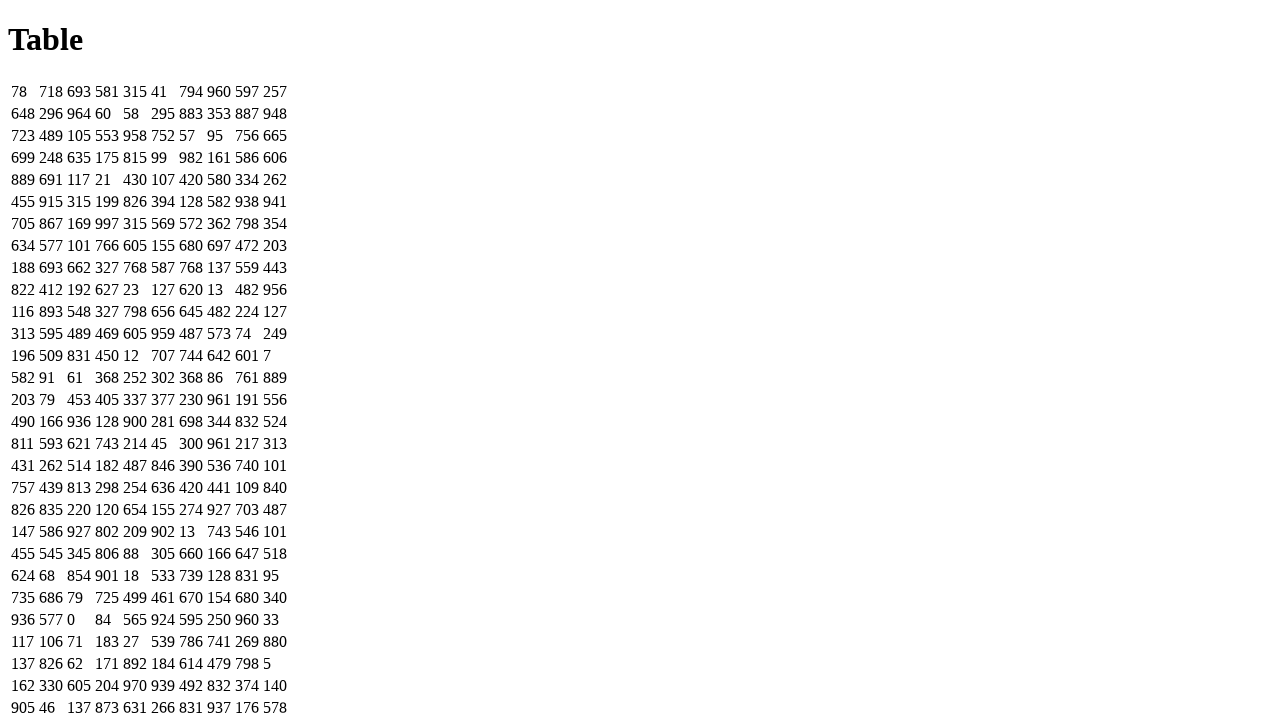

Table data loaded on initial page with seed=5
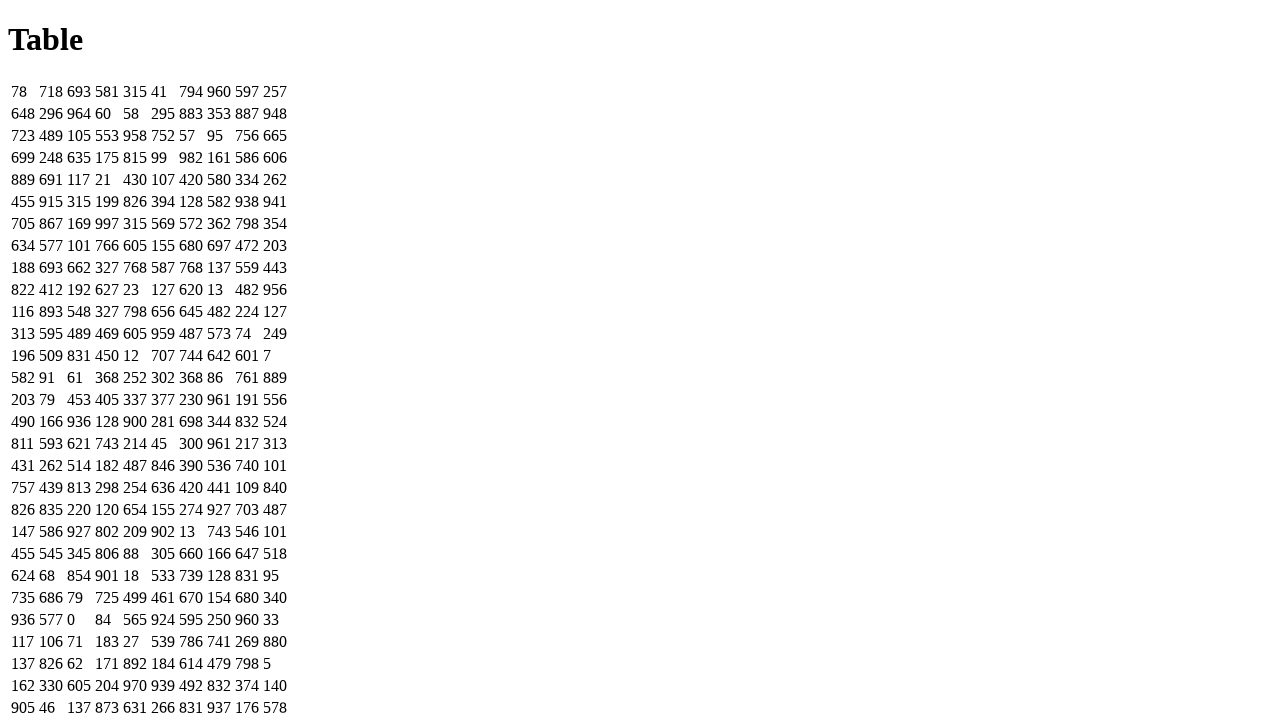

Navigated to table with seed=6
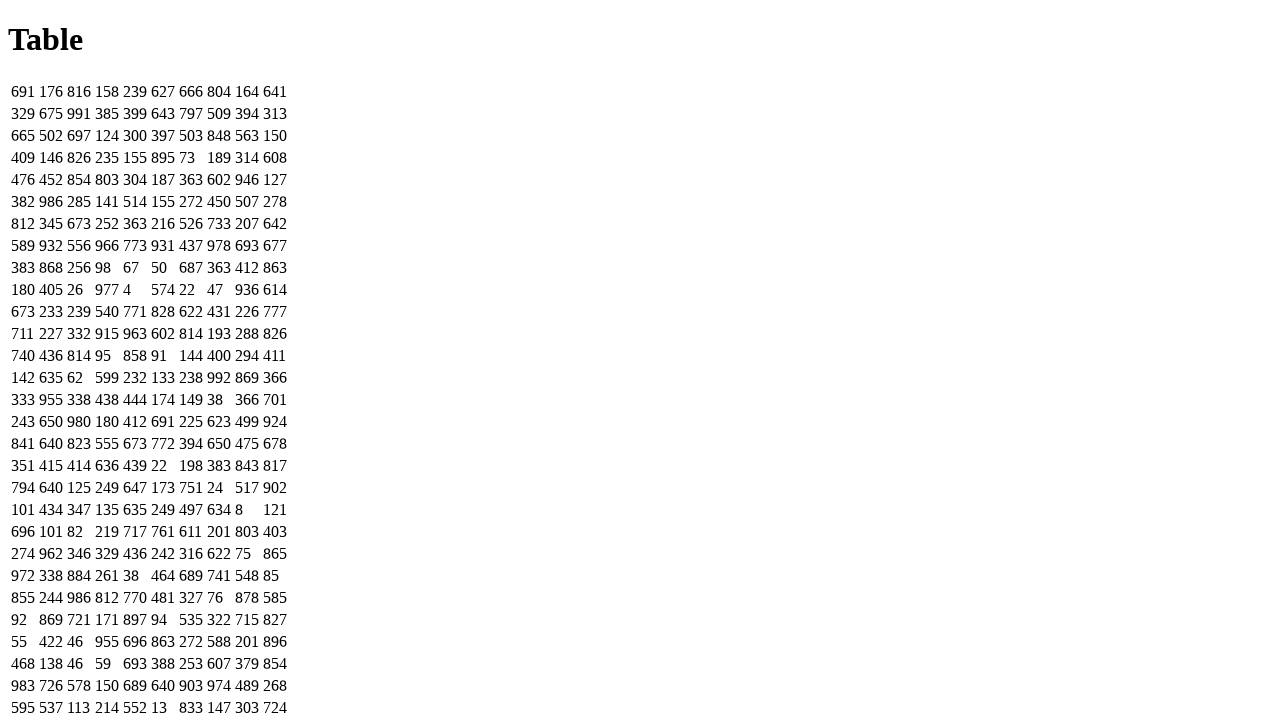

Table data loaded for seed=6
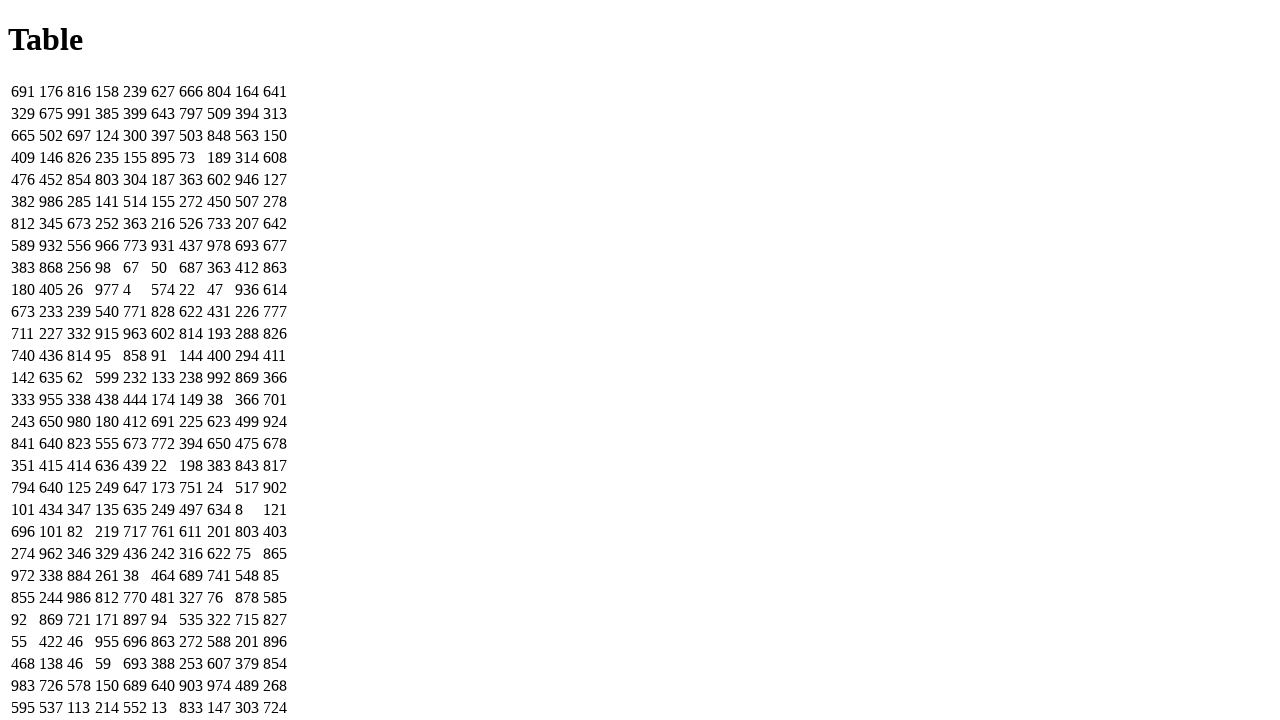

Navigated to table with seed=7
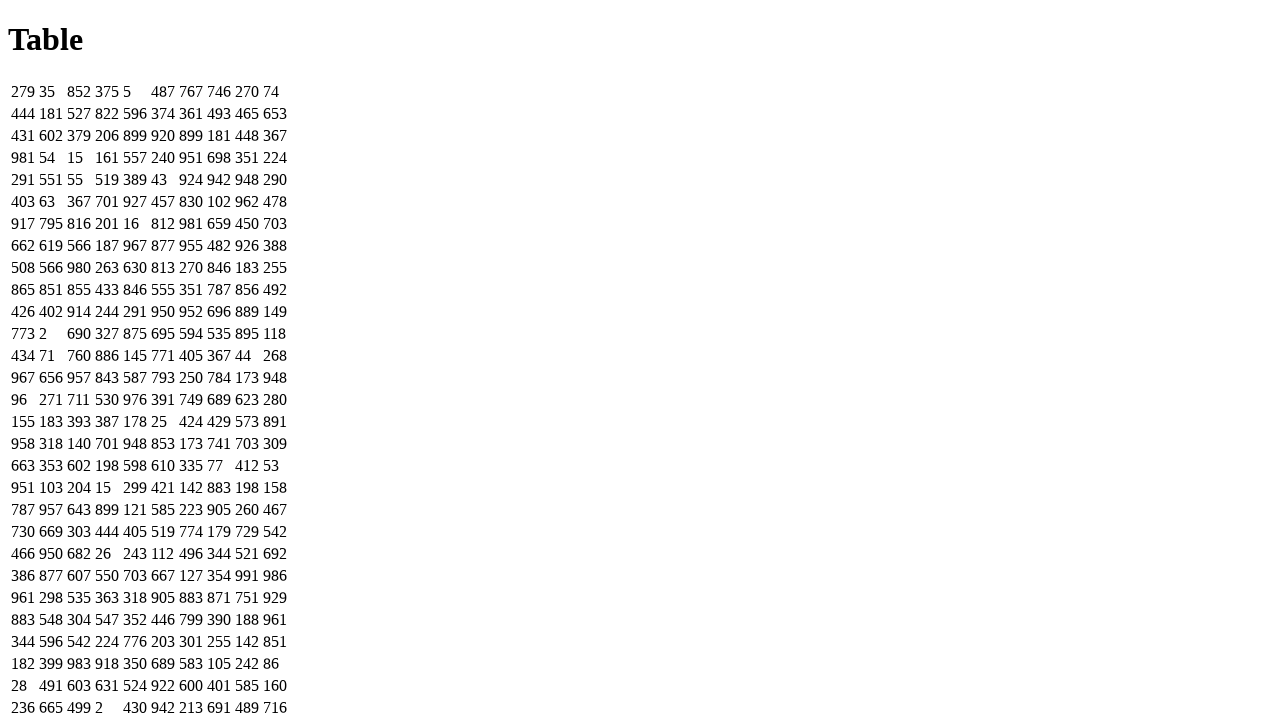

Table data loaded for seed=7
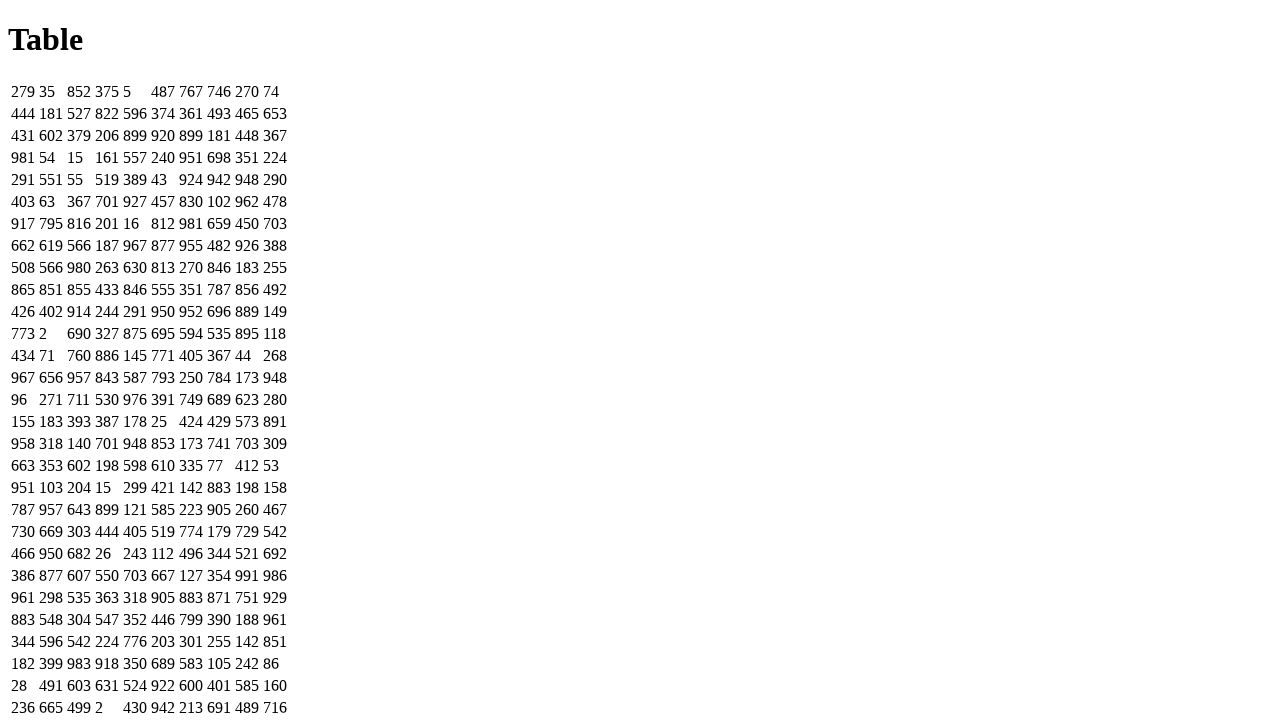

Navigated to table with seed=8
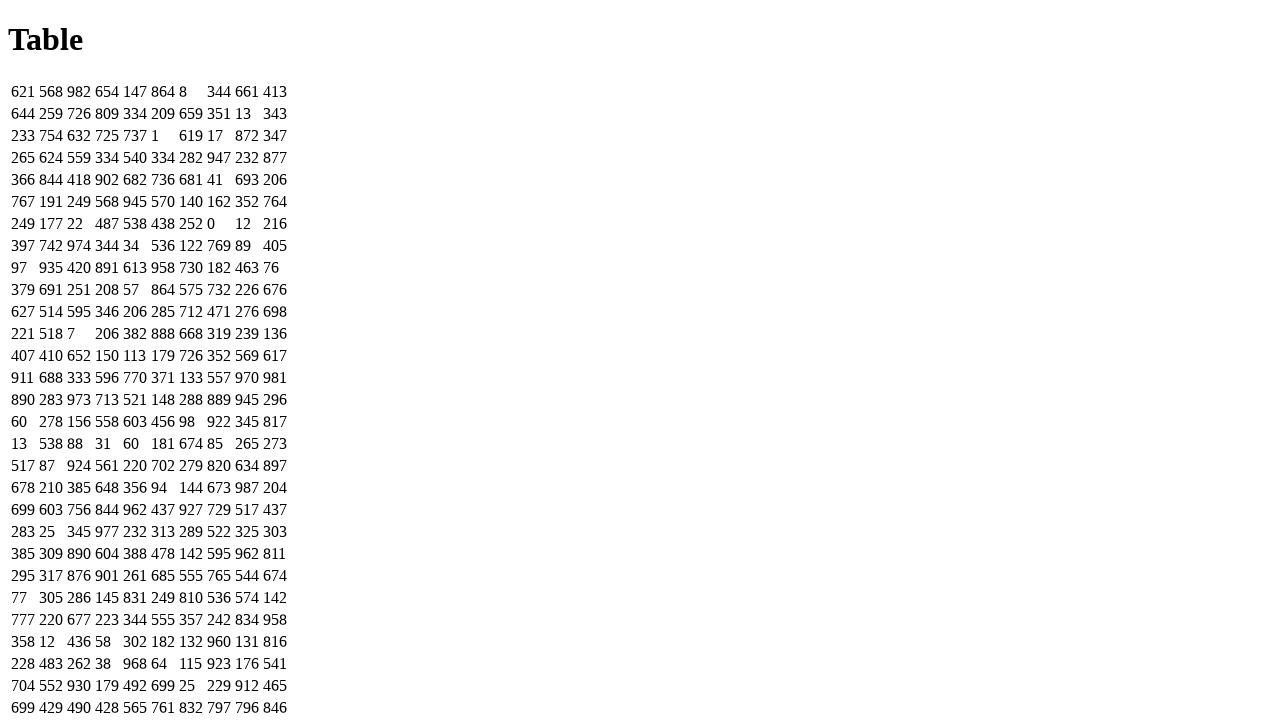

Table data loaded for seed=8
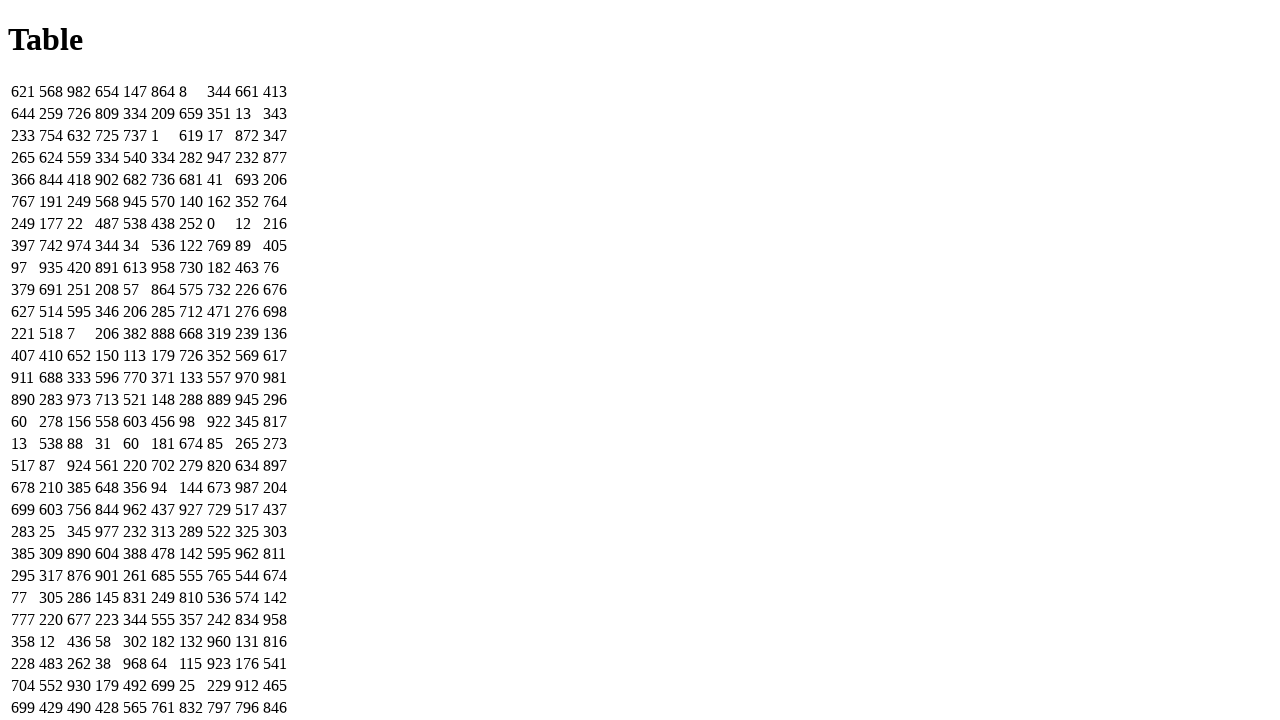

Navigated to table with seed=9
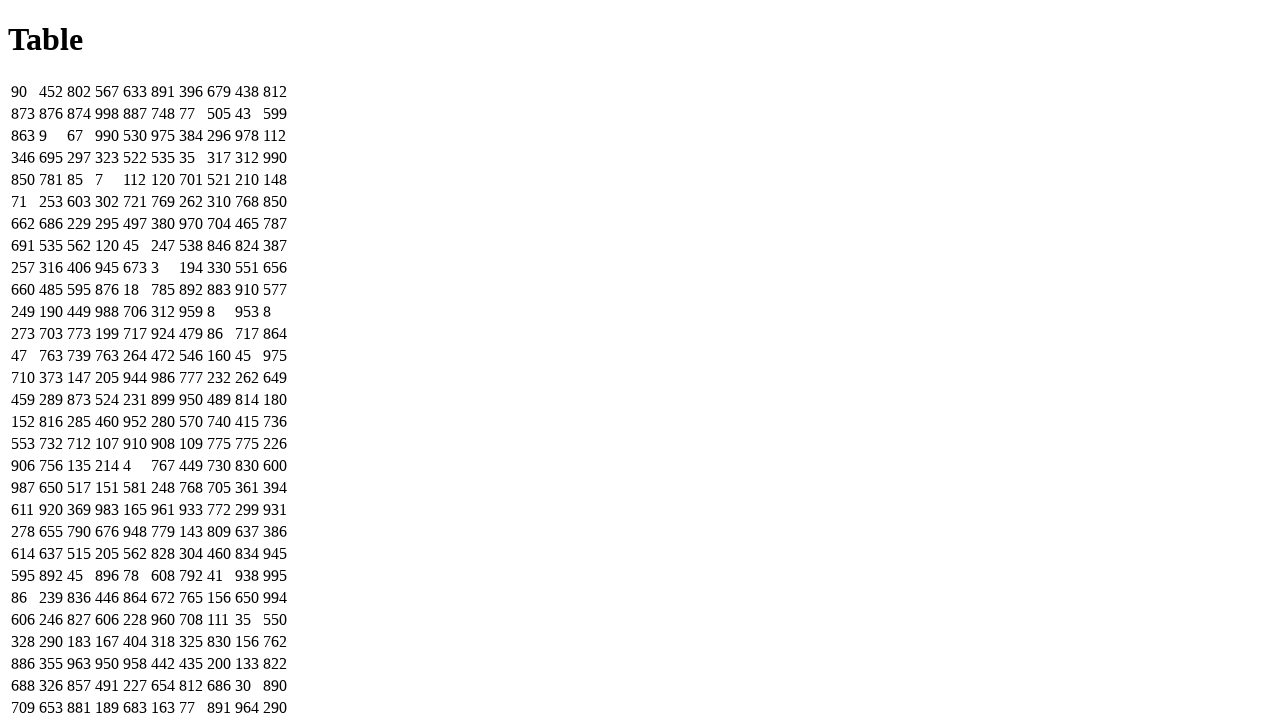

Table data loaded for seed=9
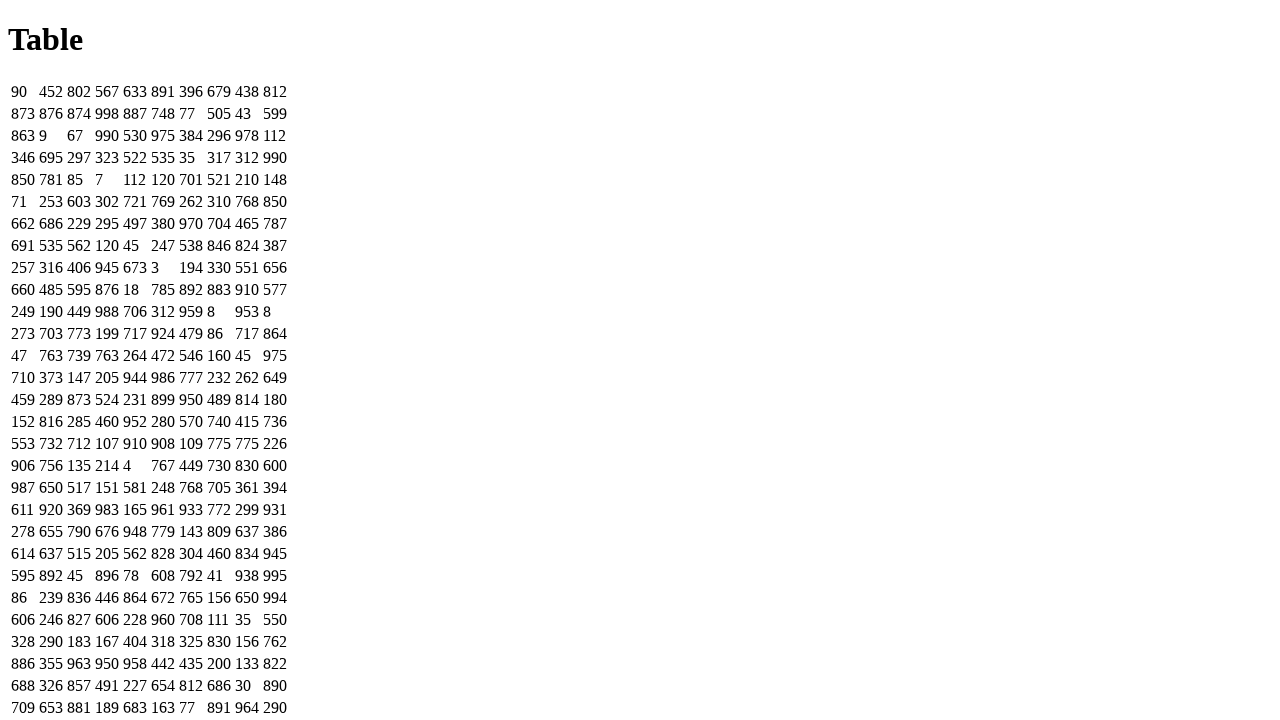

Navigated to table with seed=10
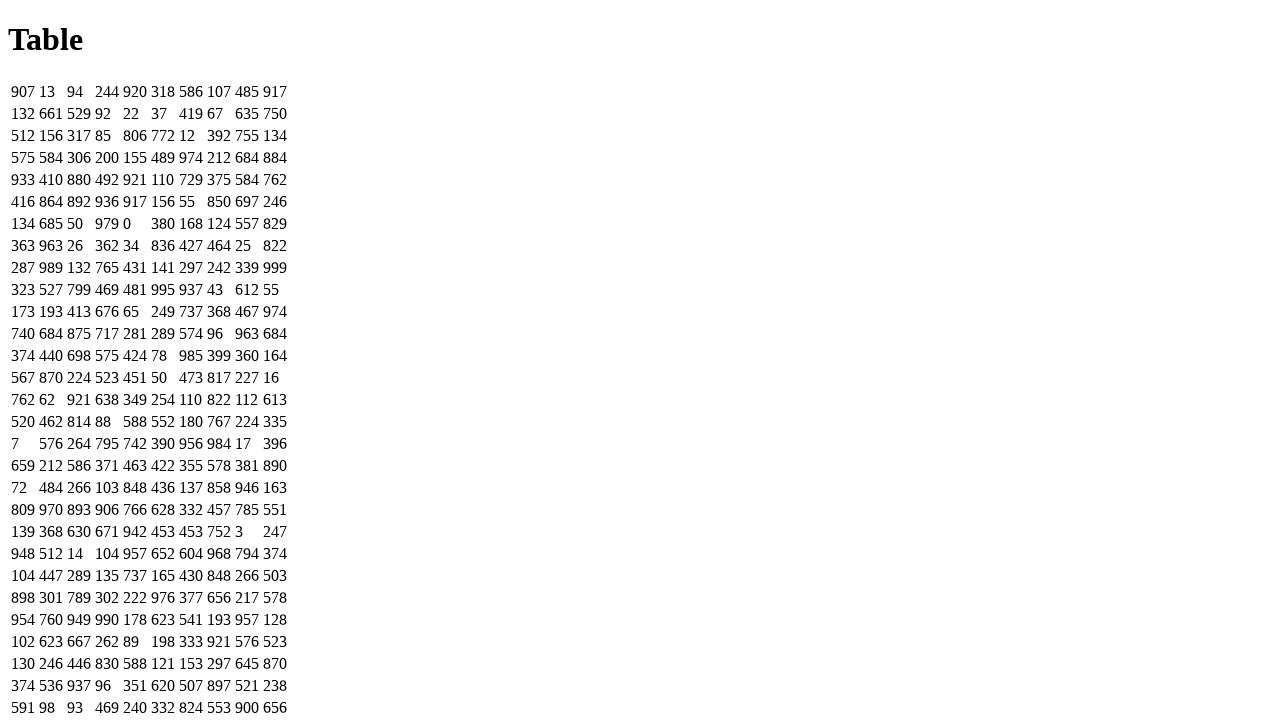

Table data loaded for seed=10
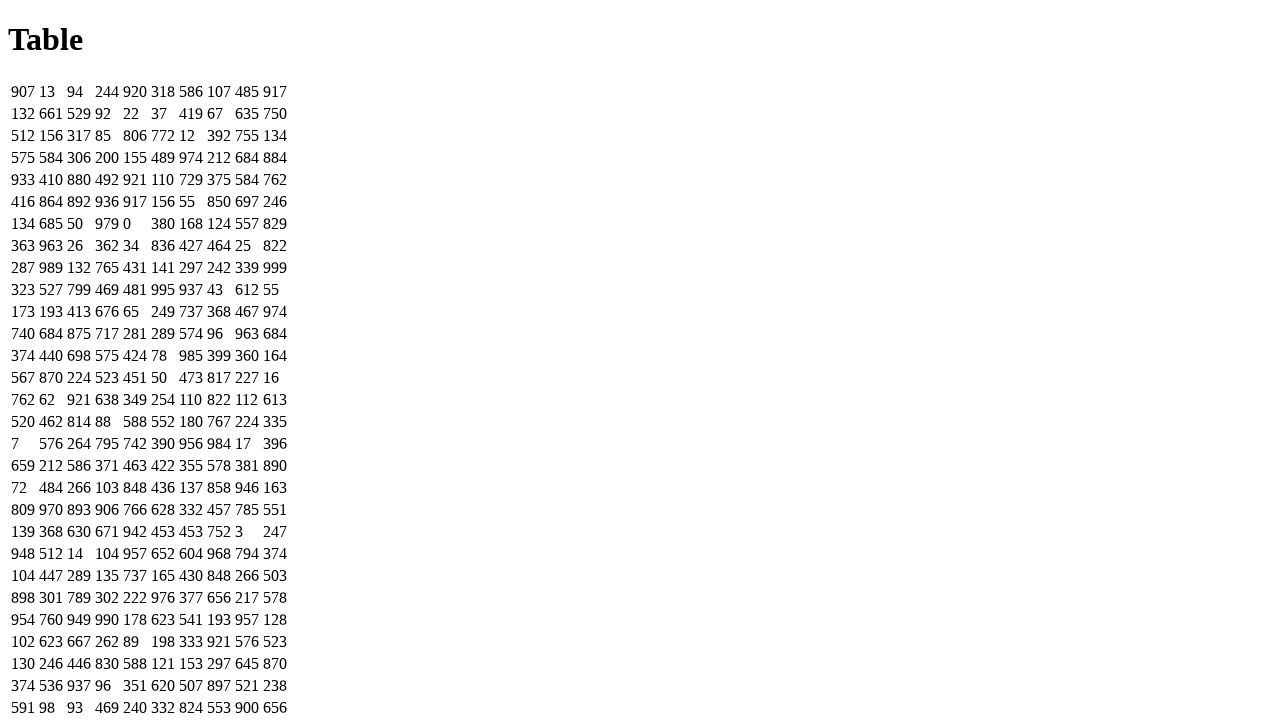

Navigated to table with seed=11
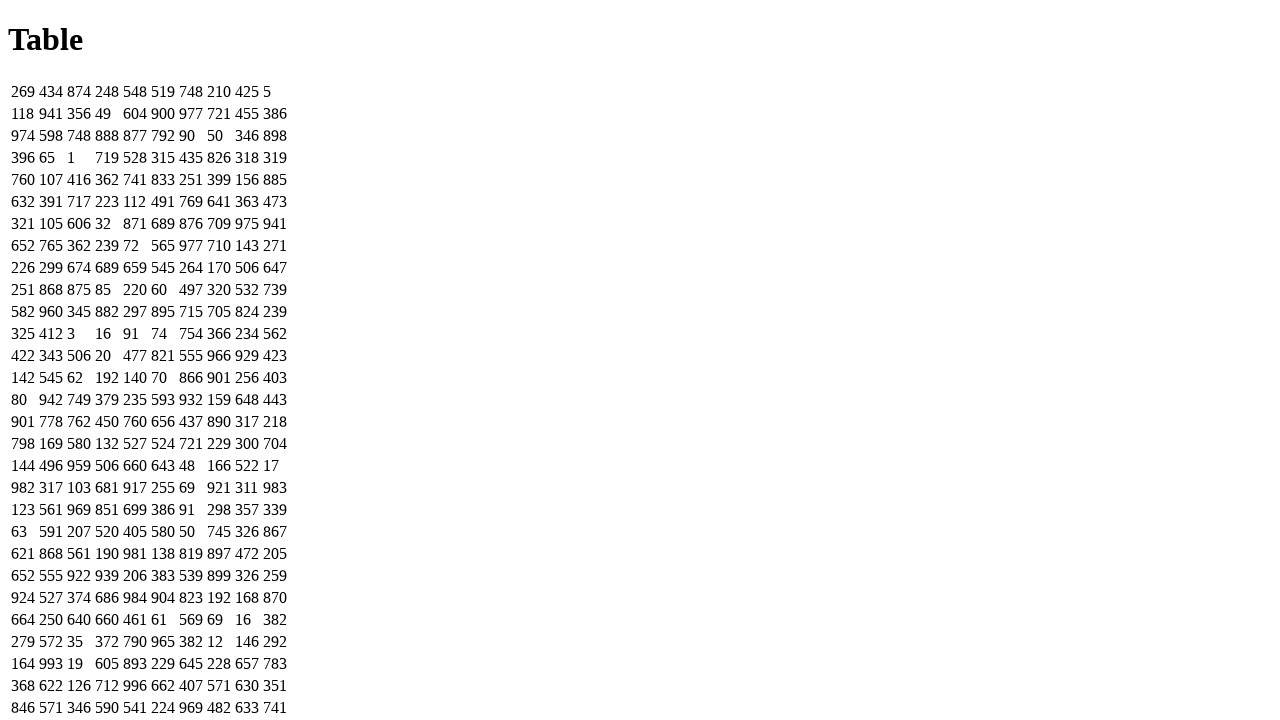

Table data loaded for seed=11
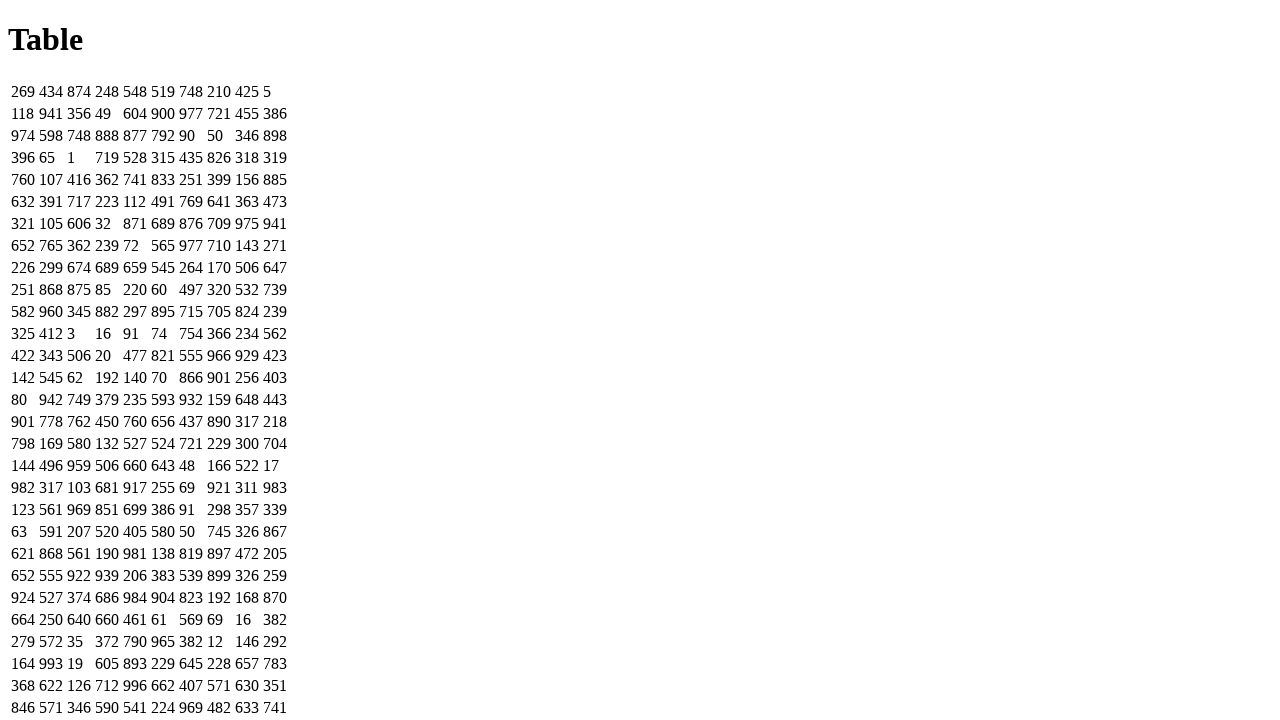

Navigated to table with seed=12
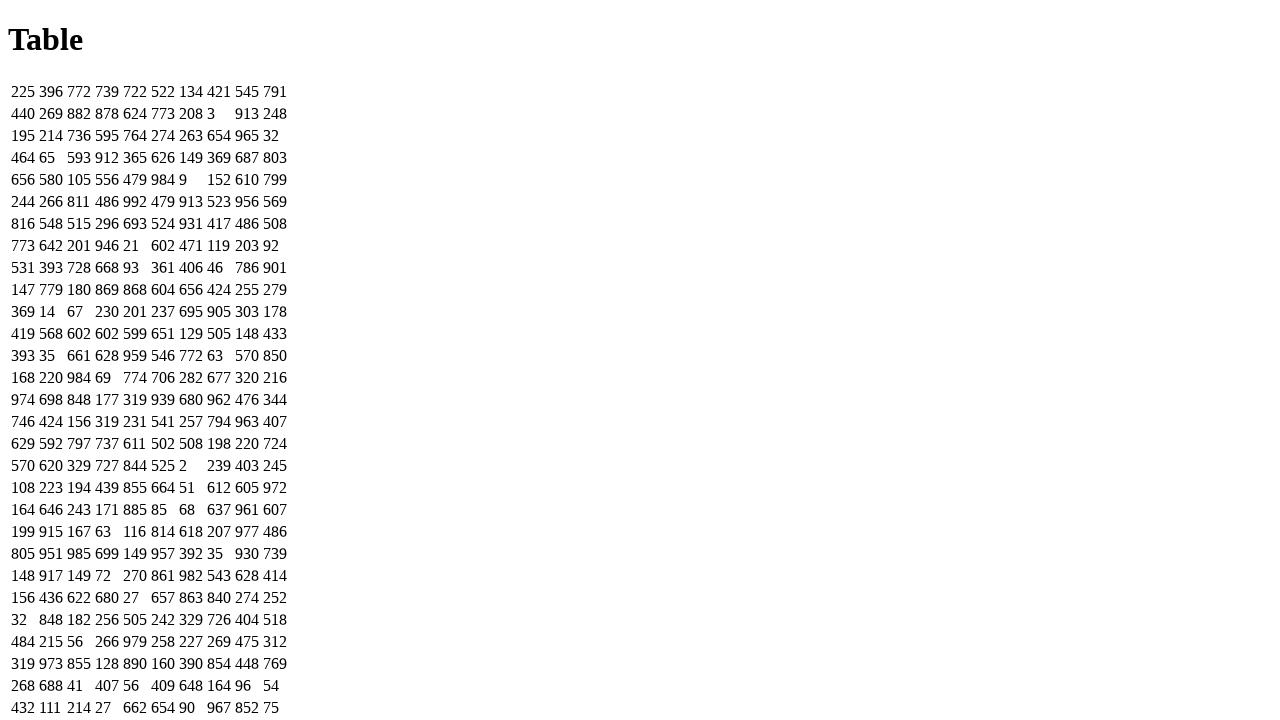

Table data loaded for seed=12
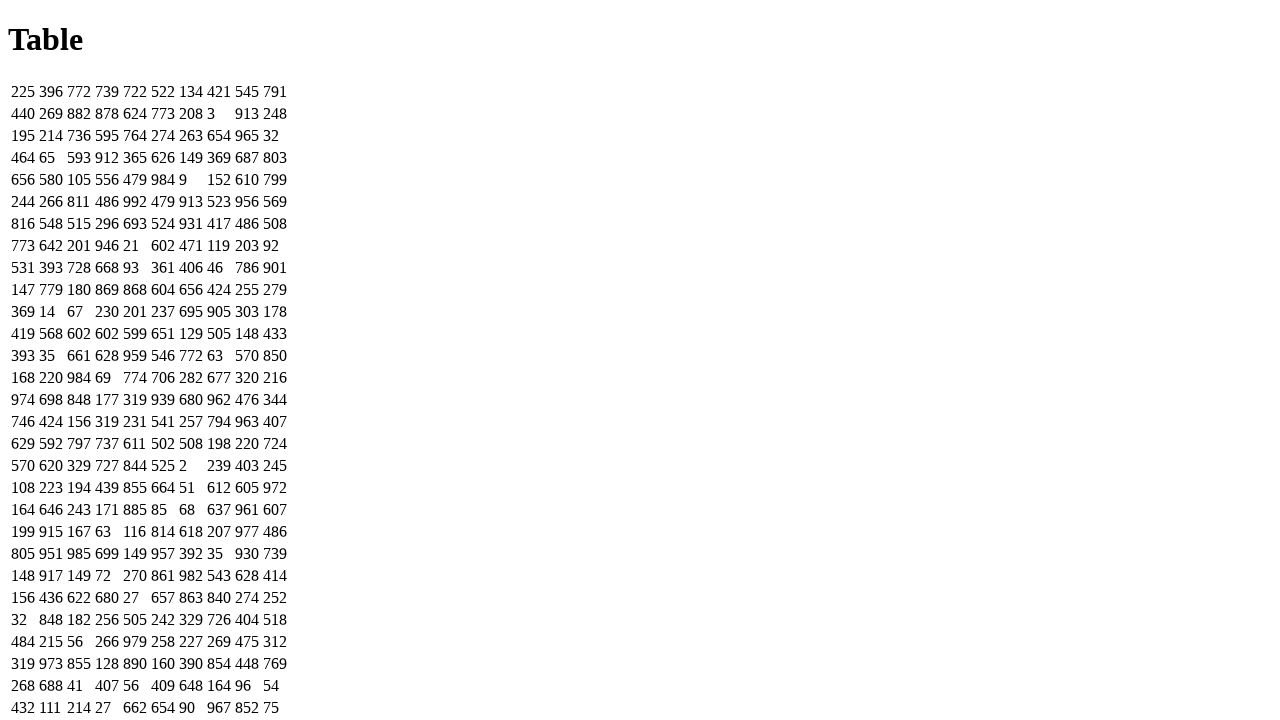

Navigated to table with seed=13
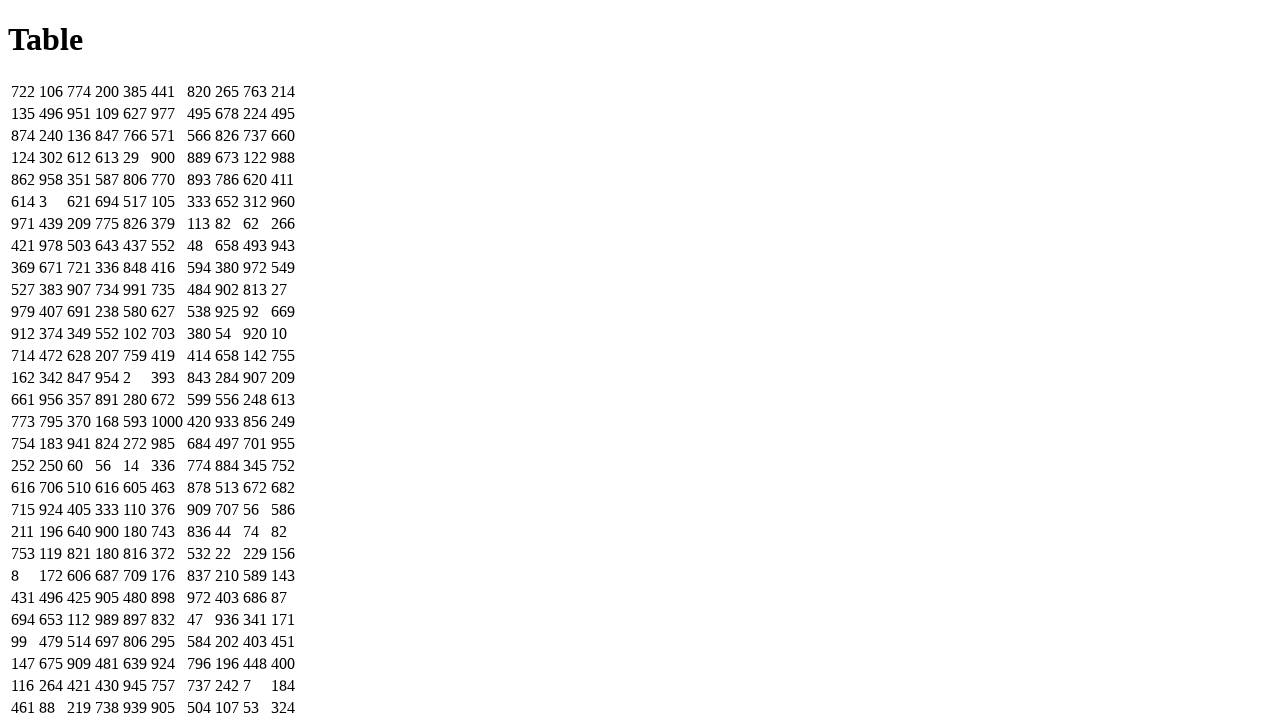

Table data loaded for seed=13
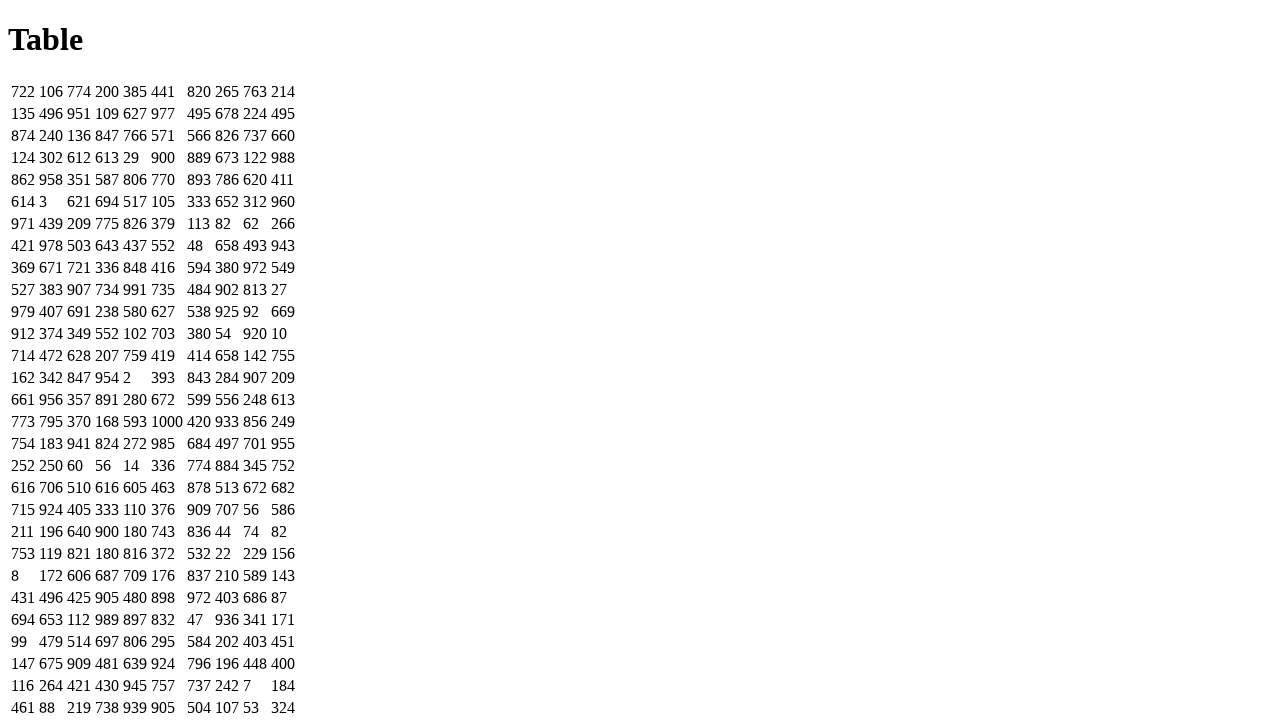

Navigated to table with seed=14
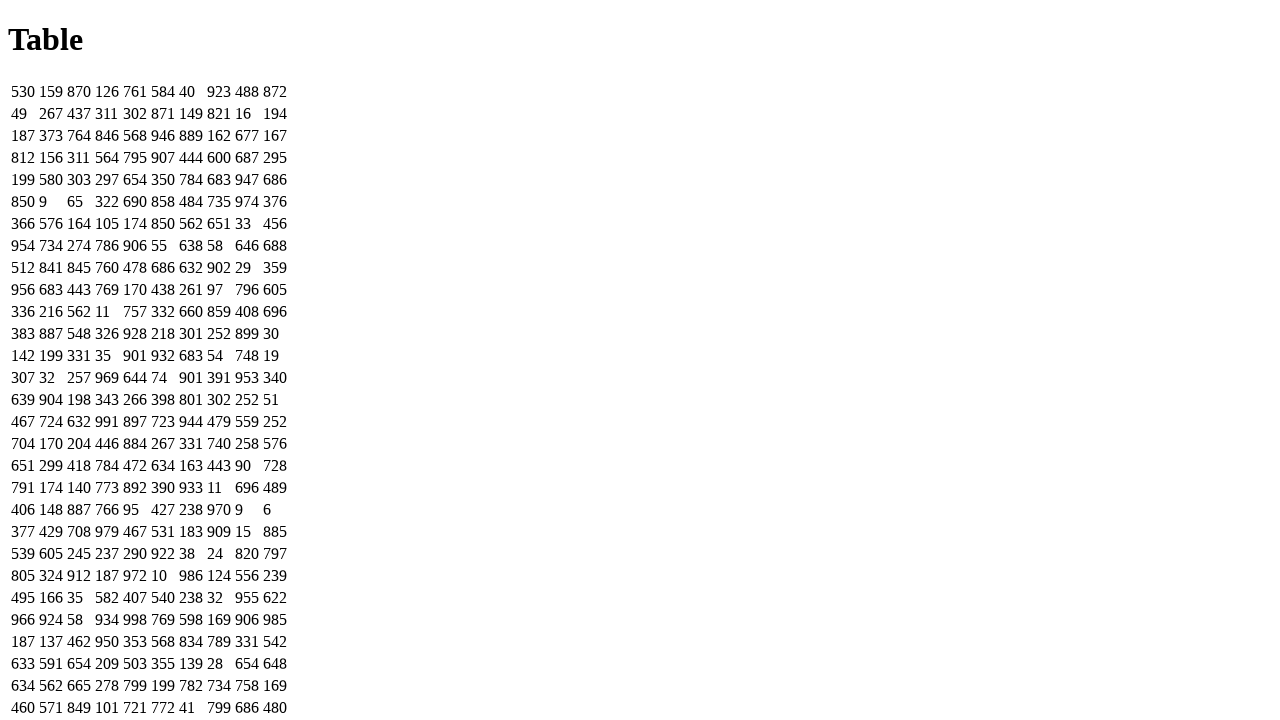

Table data loaded for seed=14
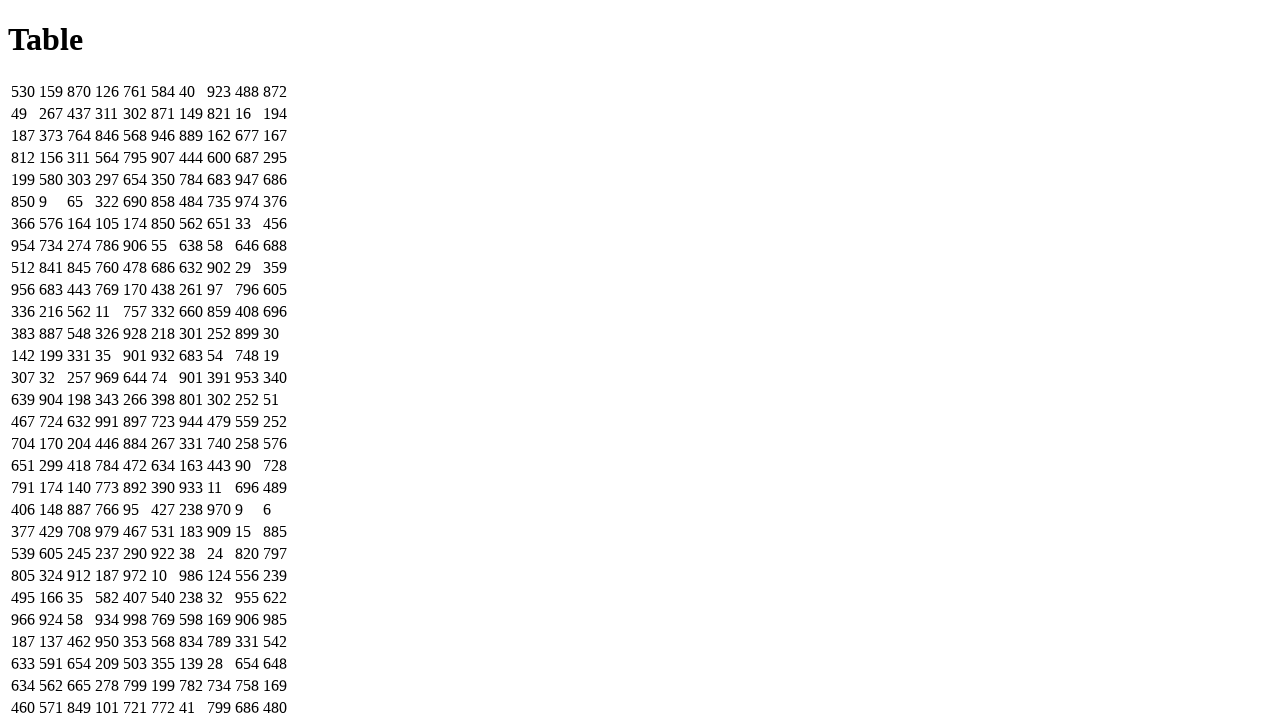

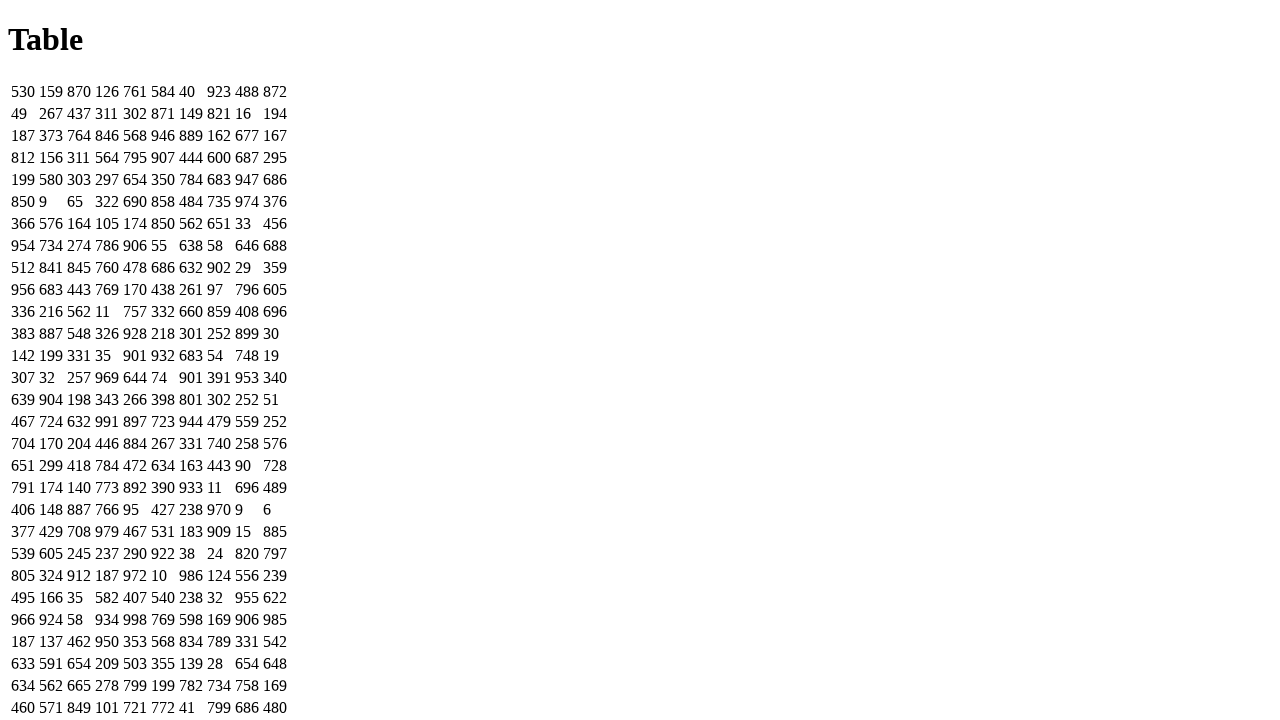